Demonstrates browser window manipulation by setting window position and size, then tests navigation controls by navigating to another site and using back, forward, and refresh functions.

Starting URL: https://www.youtube.com/

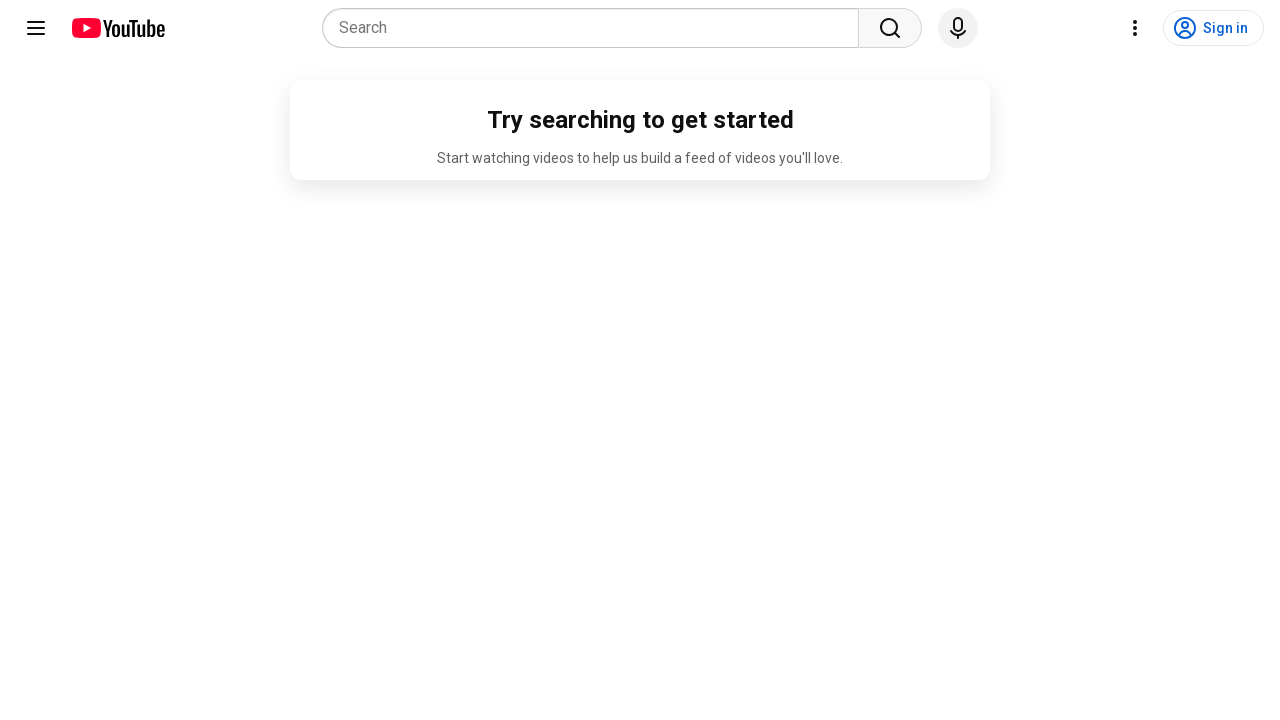

Set viewport to maximum size (1920x1080)
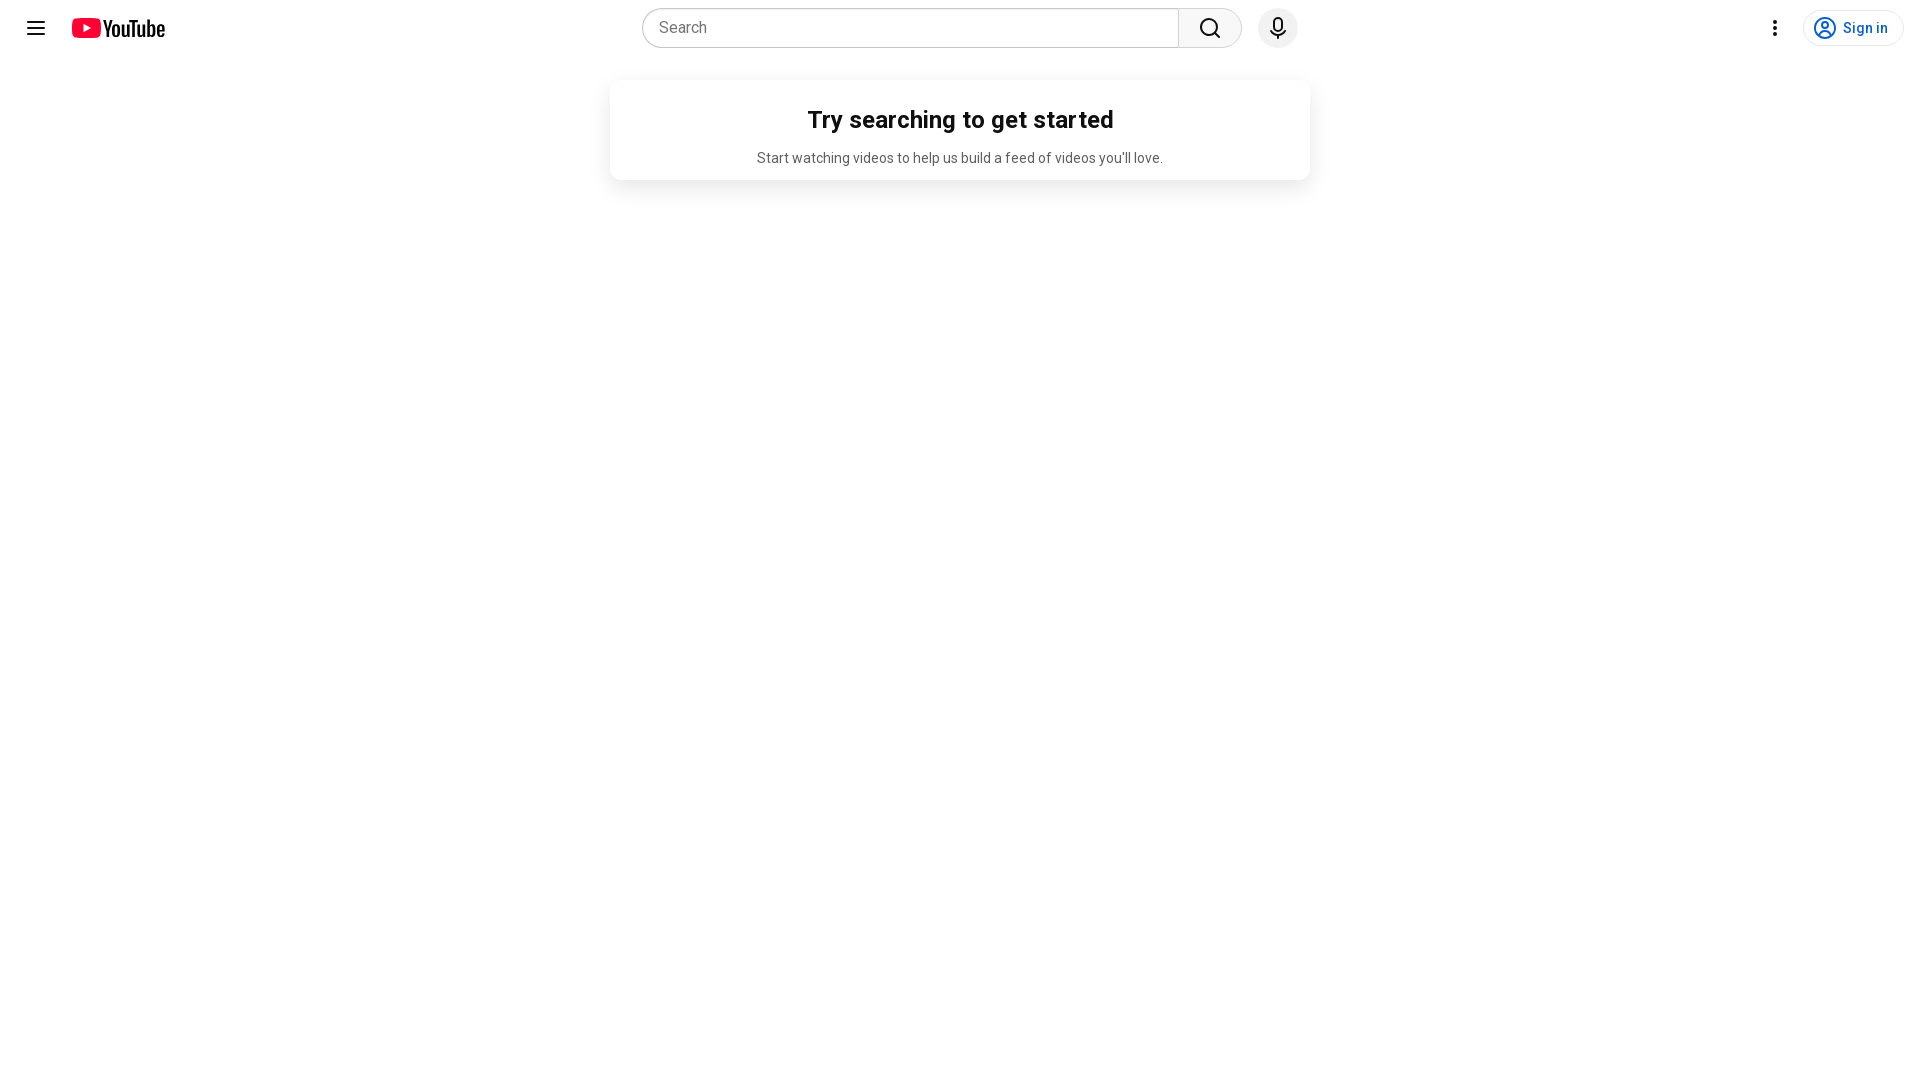

YouTube page loaded (domcontentloaded state)
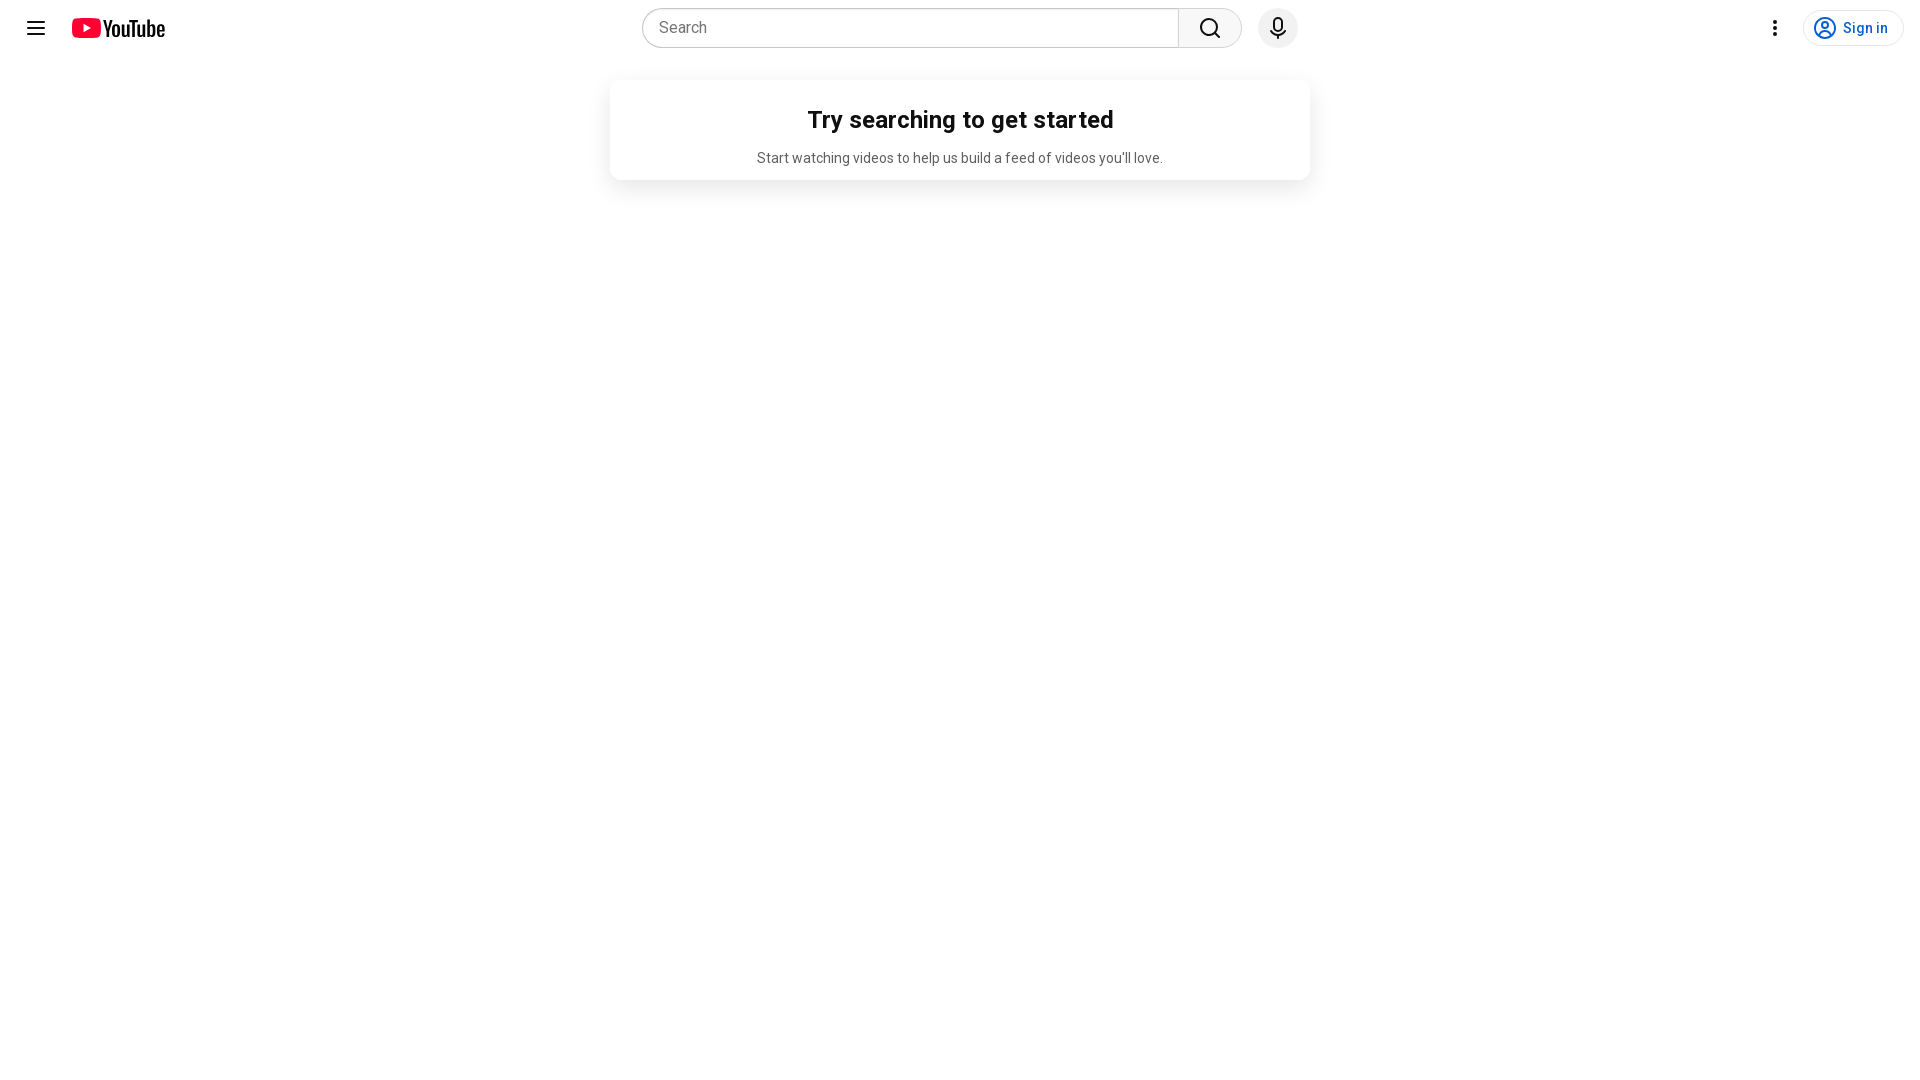

Set viewport to smaller size (700x500)
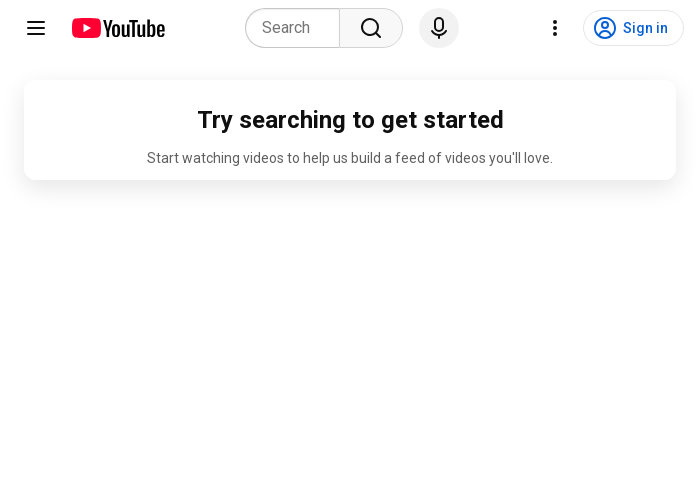

Navigated to https://www.myvi.in/
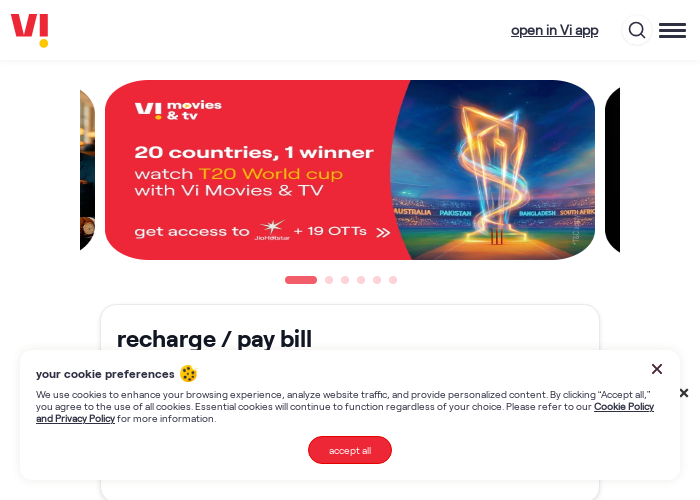

myvi.in page loaded (domcontentloaded state)
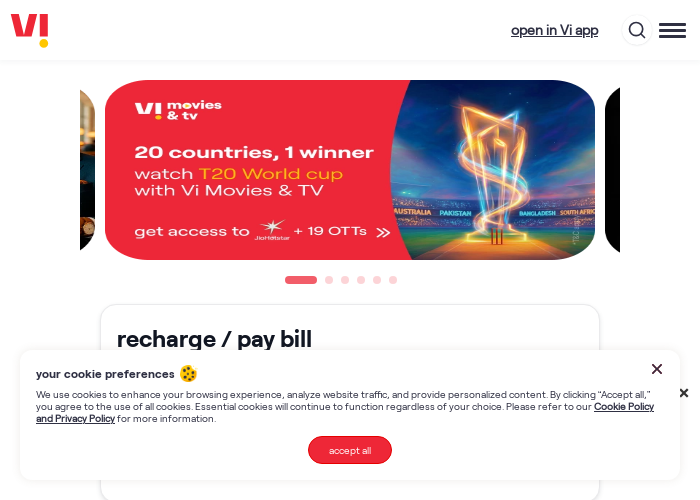

Navigated back to YouTube using browser back button
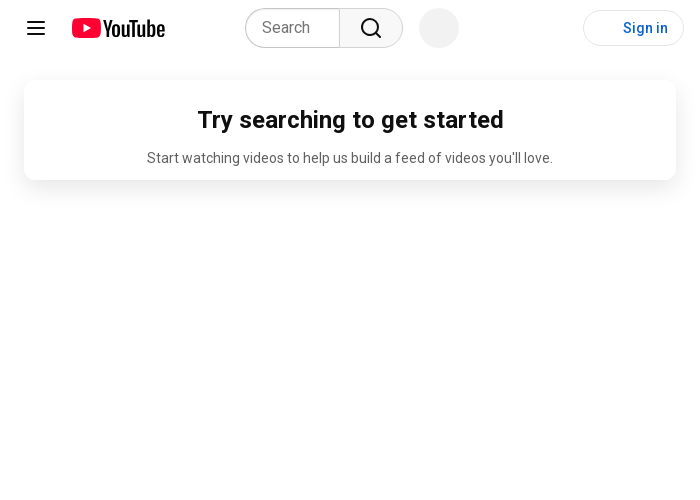

YouTube page loaded after back navigation (domcontentloaded state)
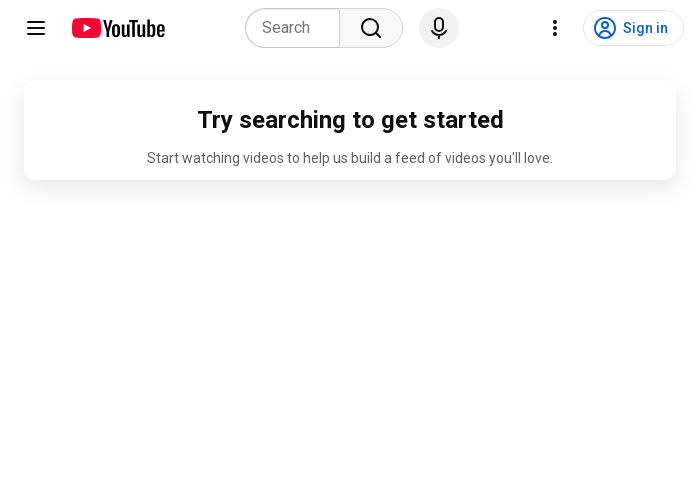

Navigated forward to myvi.in using browser forward button
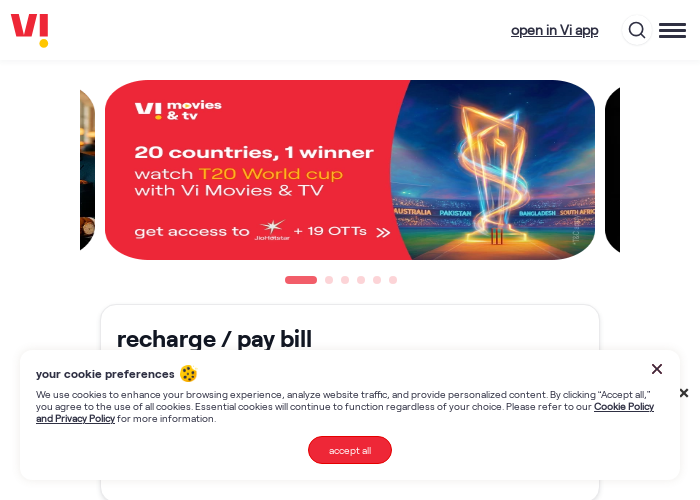

myvi.in page loaded after forward navigation (domcontentloaded state)
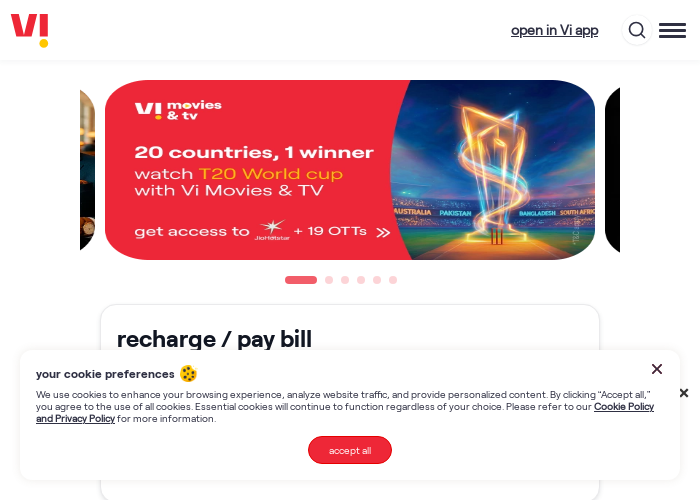

Refreshed the current page (myvi.in)
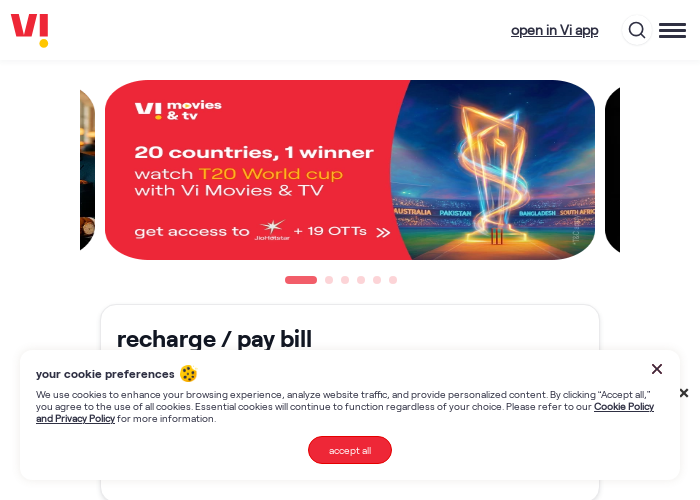

myvi.in page loaded after refresh (domcontentloaded state)
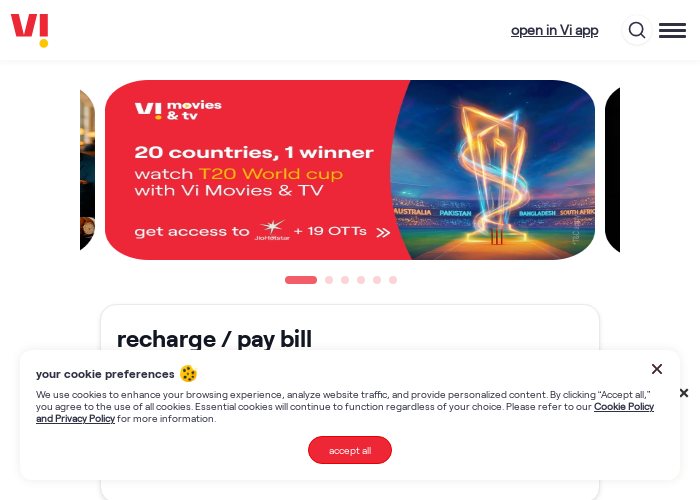

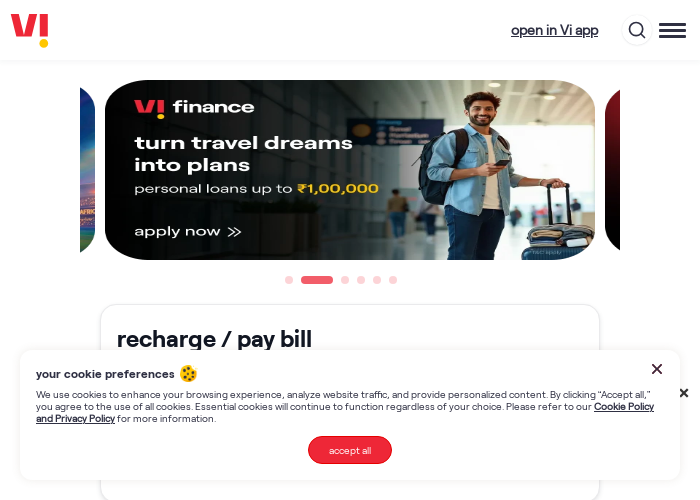